Tests API mocking by intercepting the fruits API call and returning mock data with a Strawberry fruit, then verifying it appears on the page

Starting URL: https://demo.playwright.dev/api-mocking

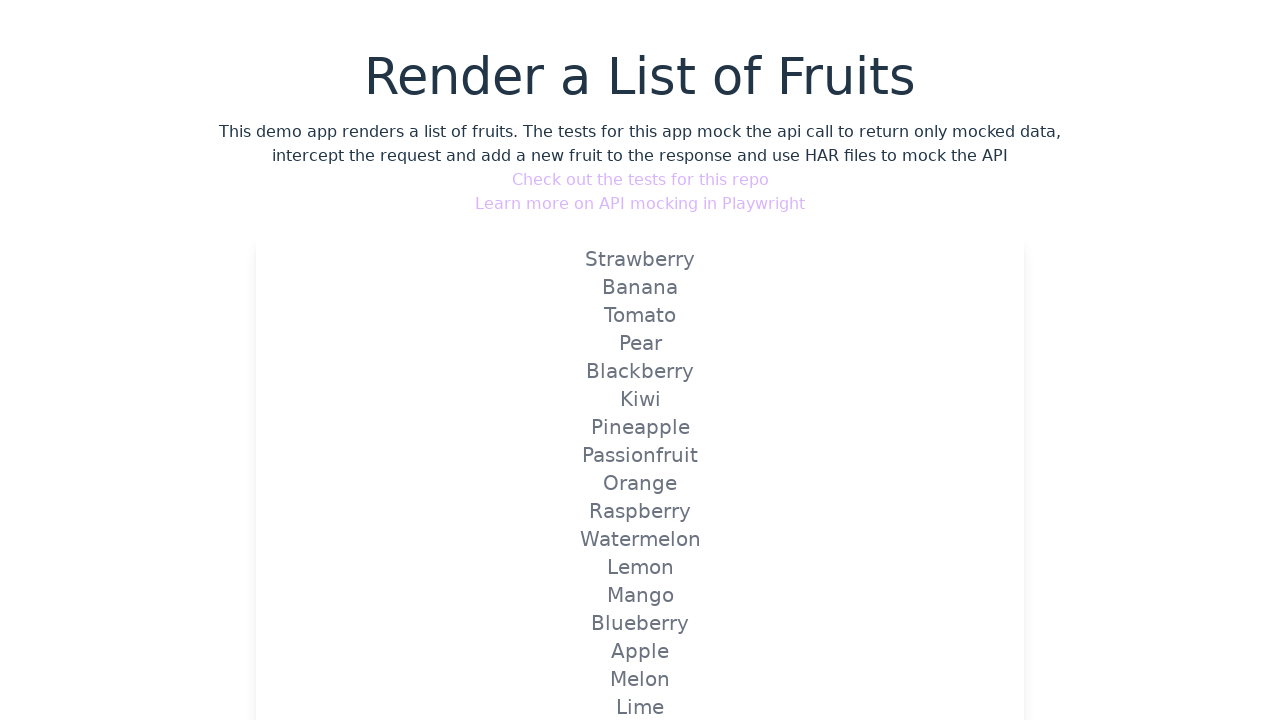

Set up route to mock the fruits API with Strawberry data
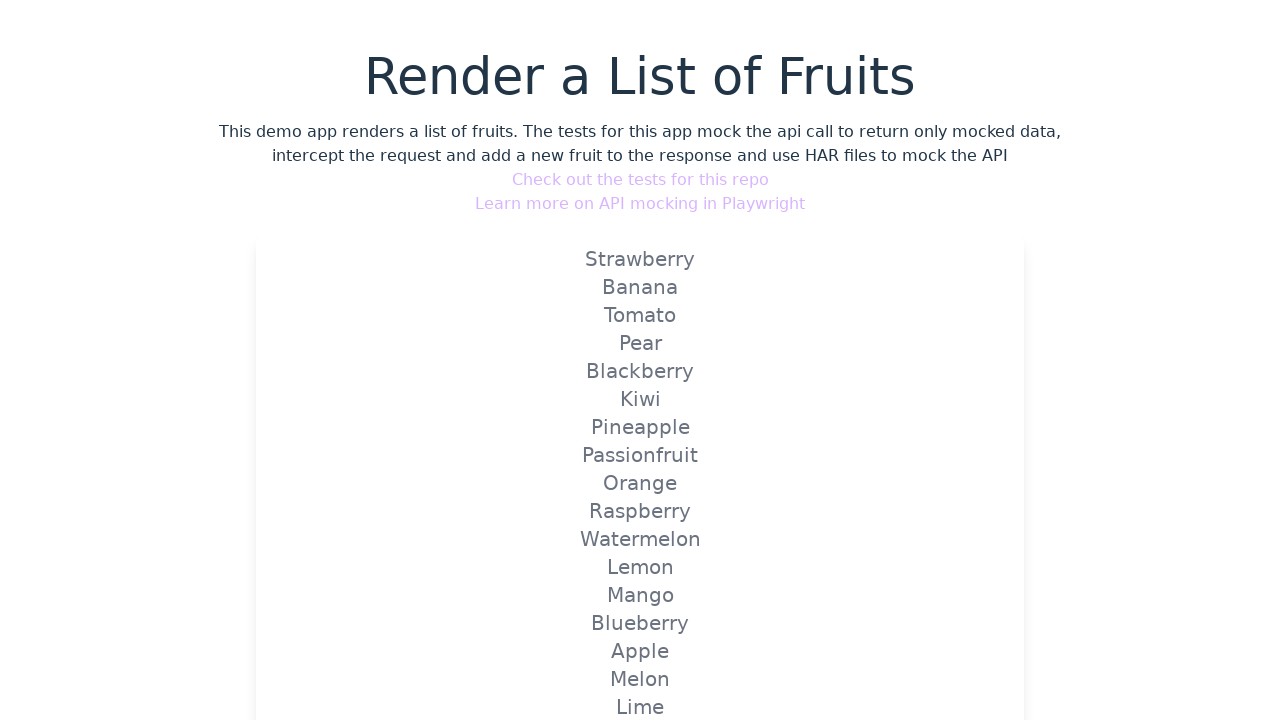

Navigated to API mocking demo page
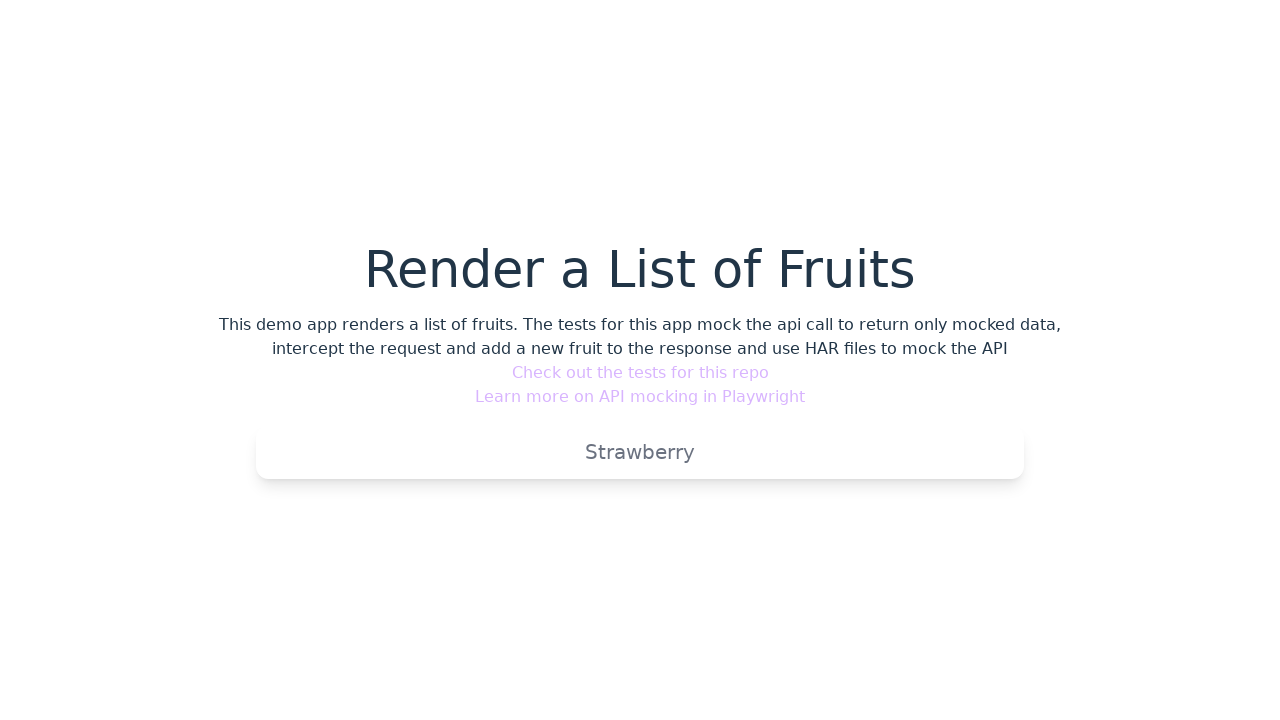

Verified that mocked Strawberry fruit appears on the page
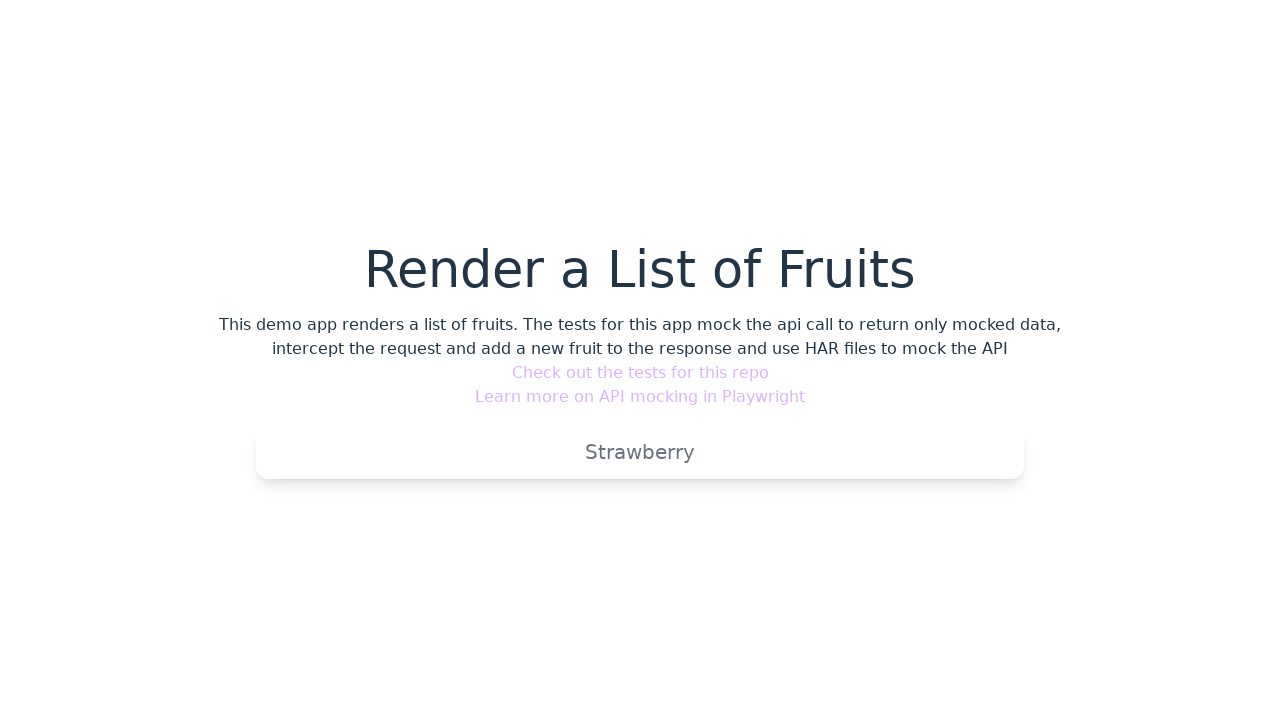

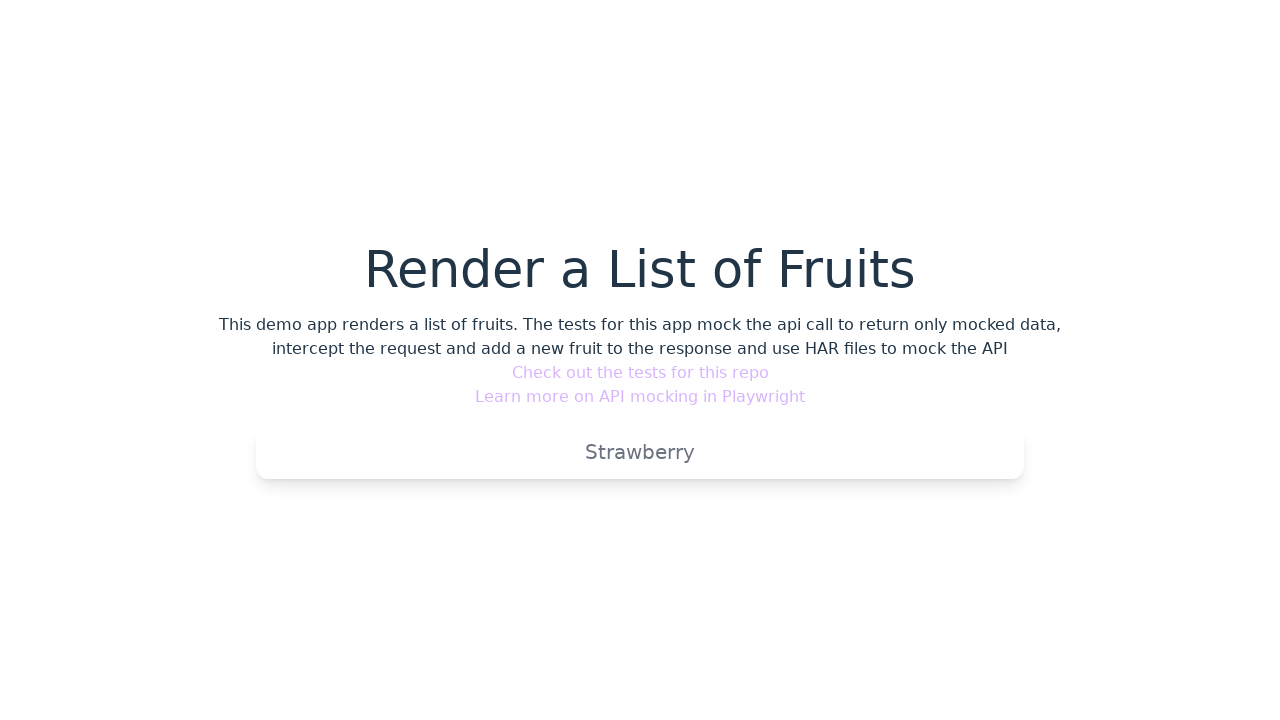